Navigates to the Londrina city portal, clicks on the bidding/contracts link, and then clicks on a specific element on the page

Starting URL: https://portal.londrina.pr.gov.br/

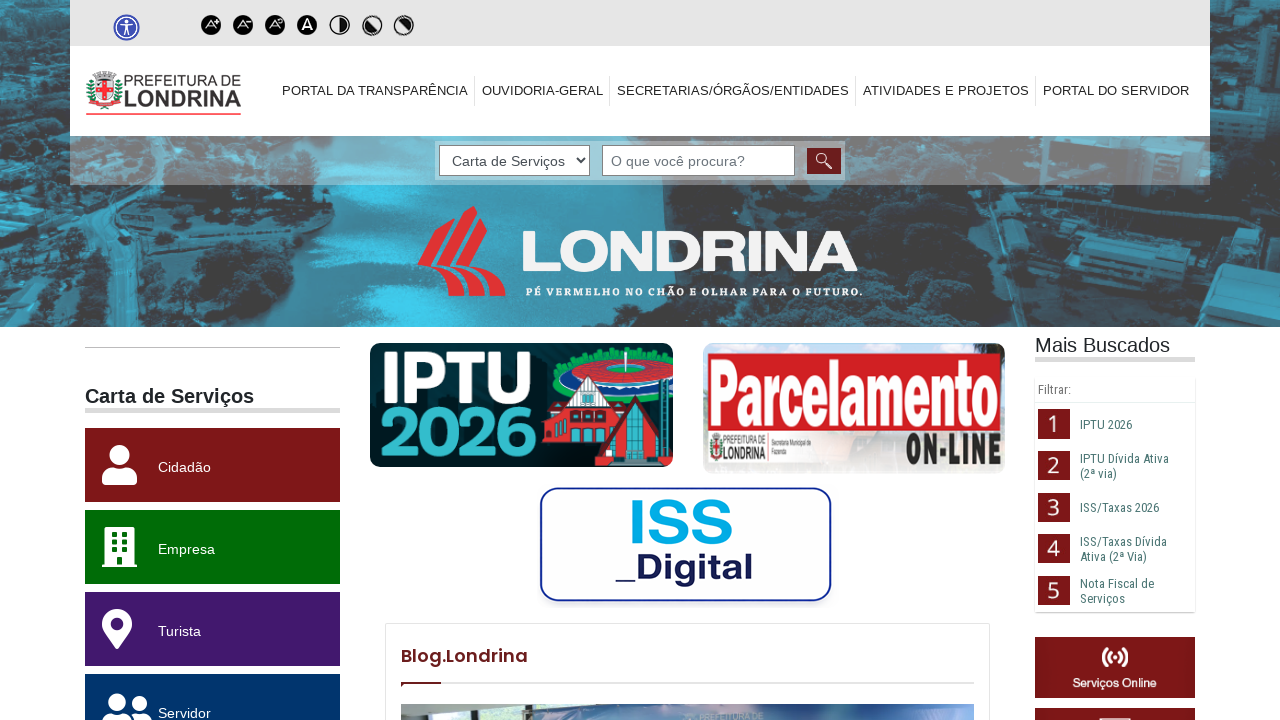

Navigated to Londrina city portal
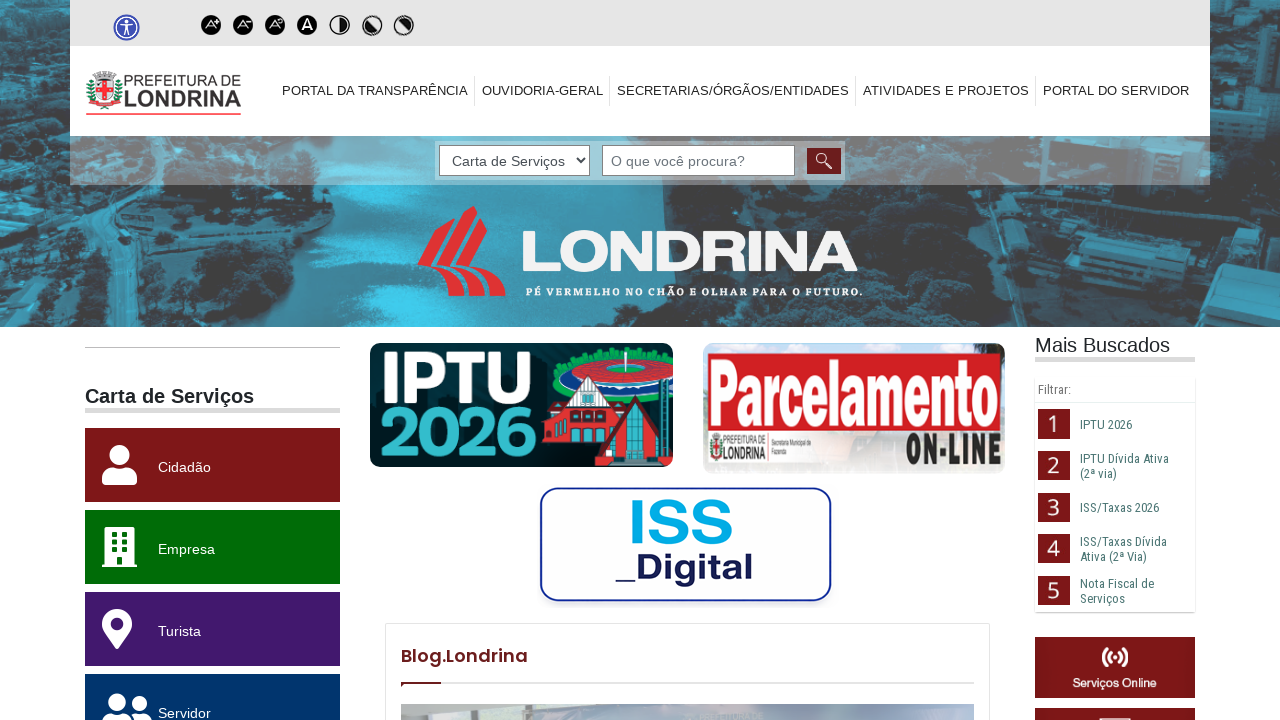

Clicked on Licitações, Contratos, Convênios, Atas link at (240, 696) on internal:role=link[name="Licitações, Contratos, Convênios, Atas..."i]
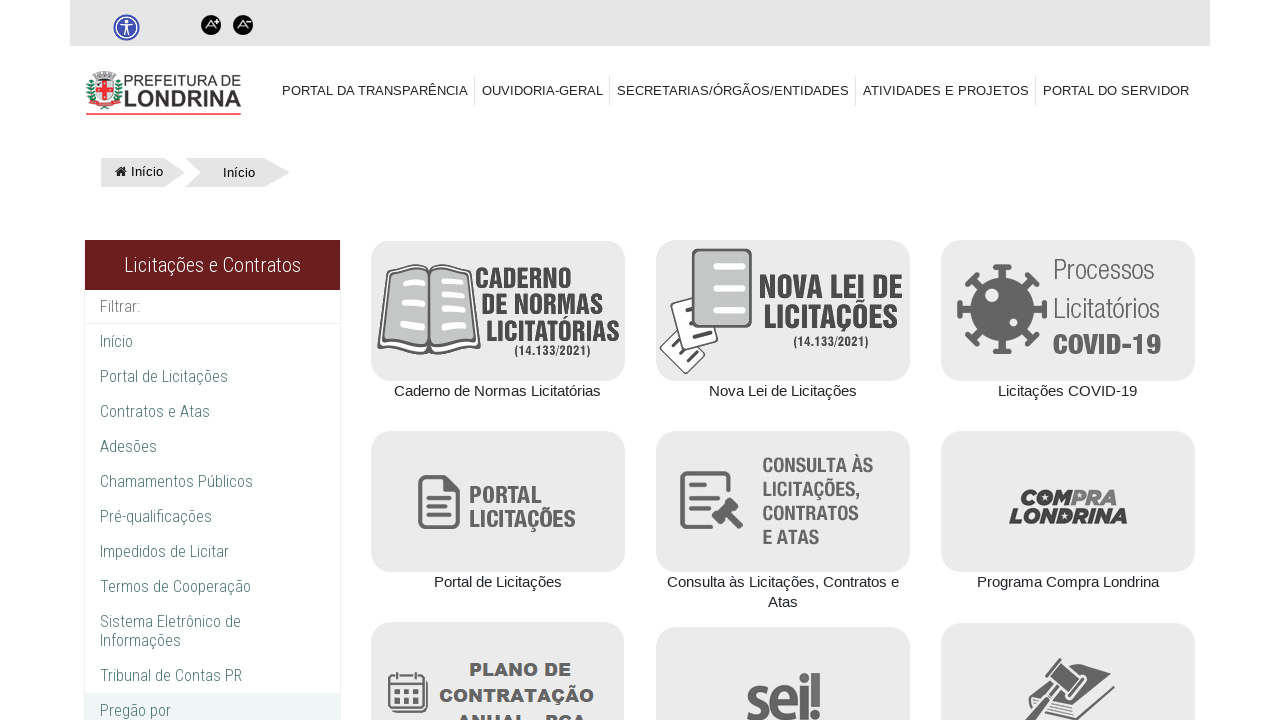

Clicked on specific element in bidding portal at (498, 502) on #sppb-addon-1669140503596
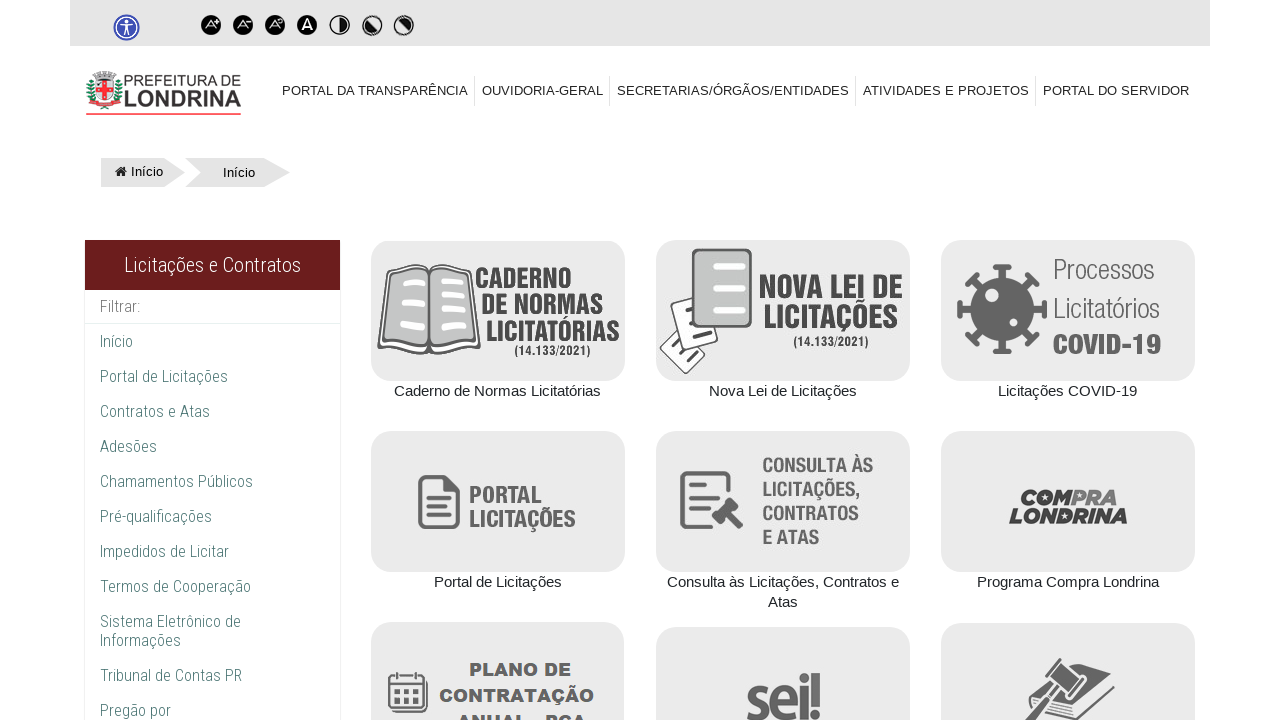

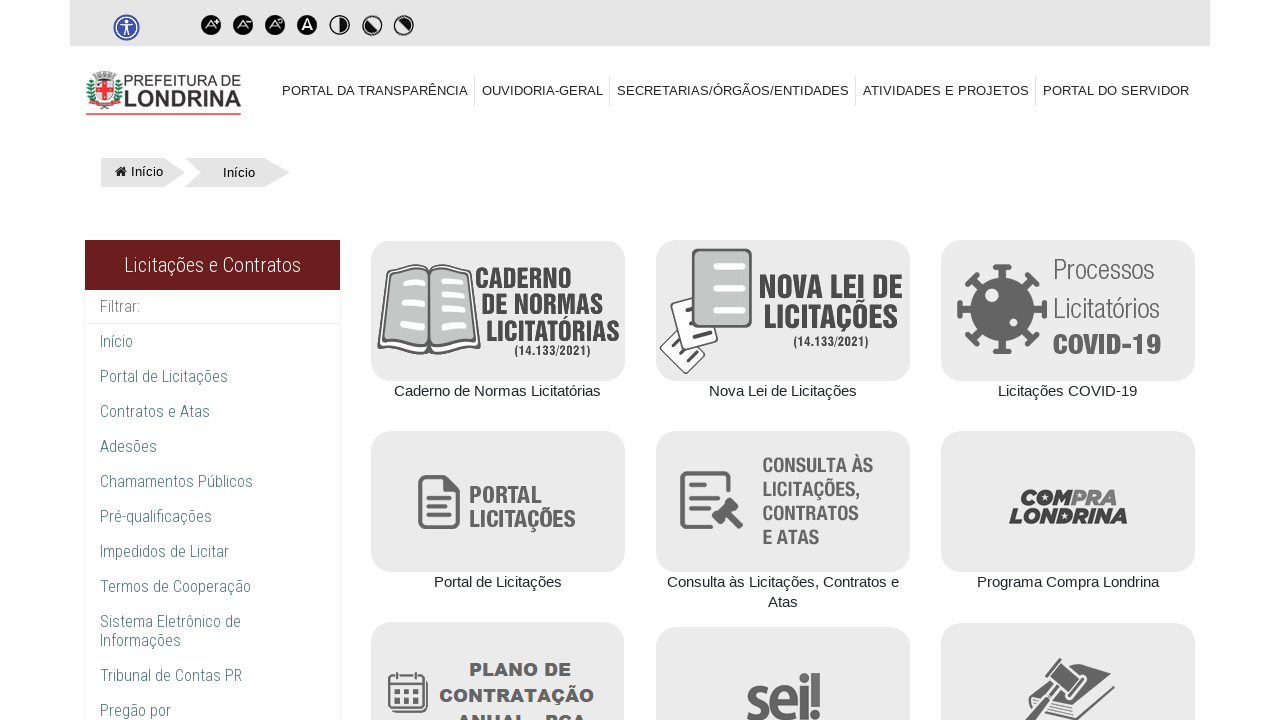